Tests dismissing a JavaScript confirm dialog by clicking a button that triggers the confirm, verifying the alert text, dismissing it, and confirming the cancel result

Starting URL: https://automationfc.github.io/basic-form/index.html

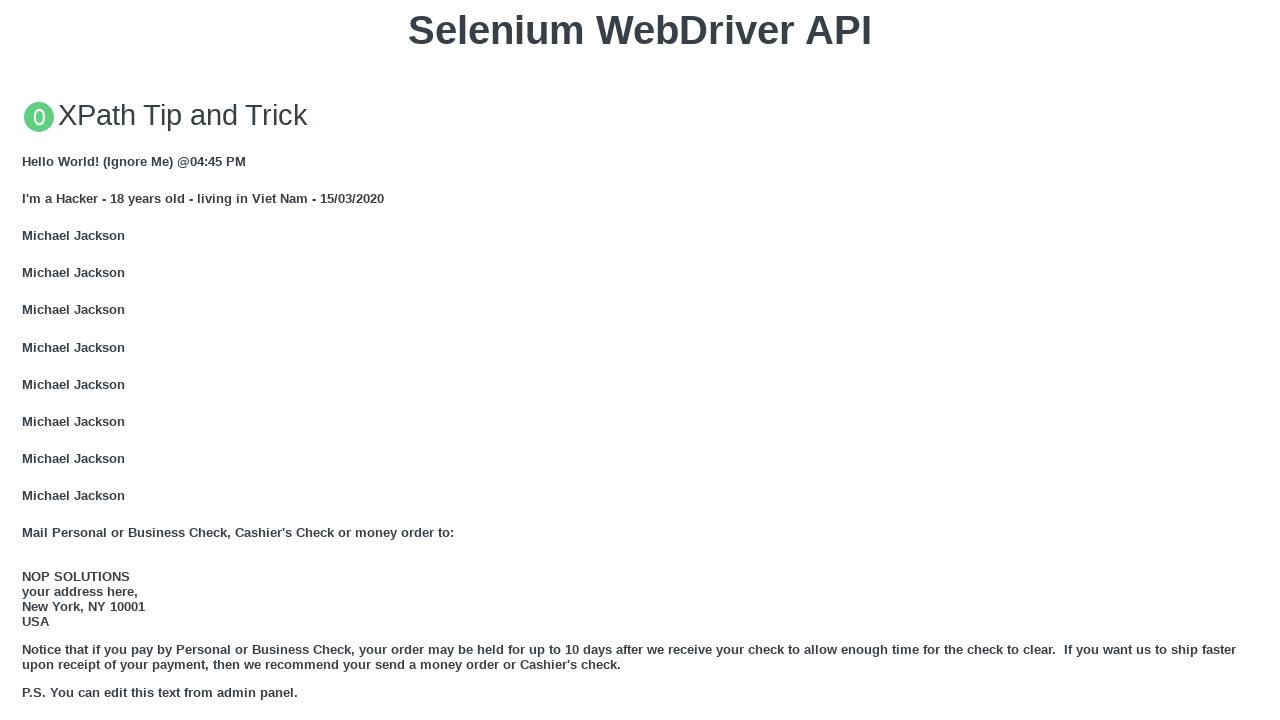

Set up dialog handler to dismiss the confirm dialog
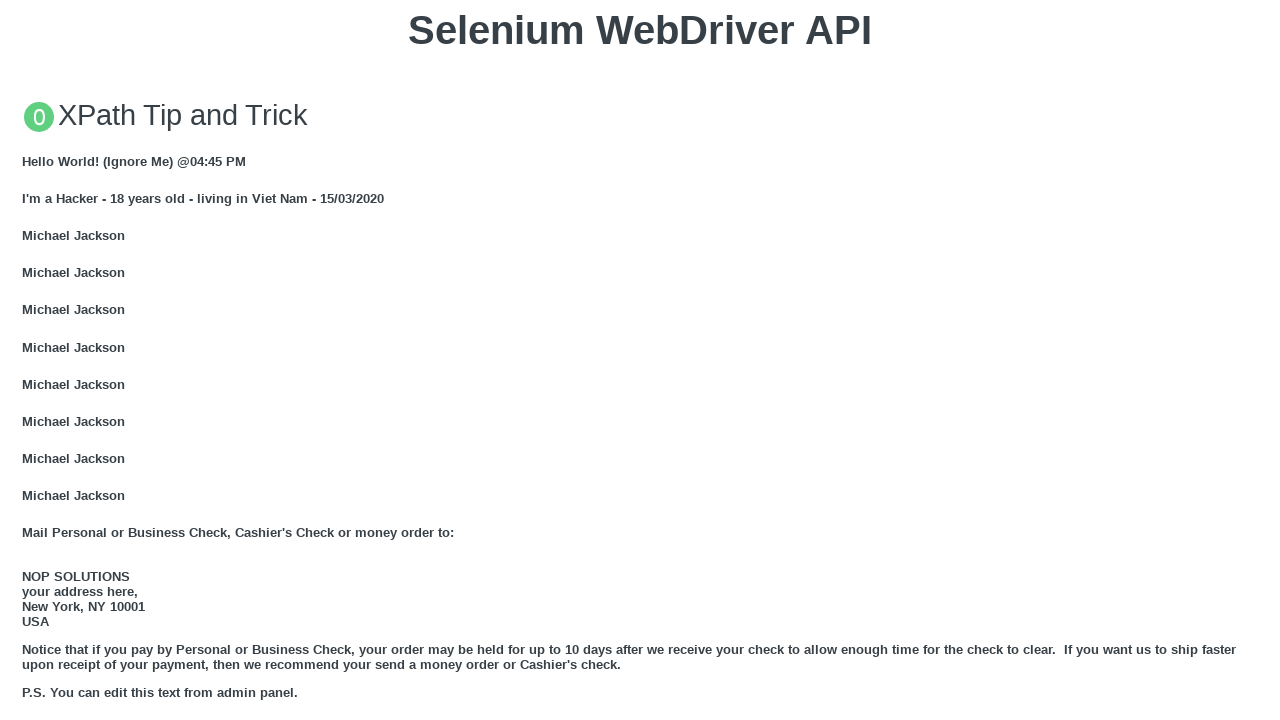

Clicked button to trigger JavaScript confirm dialog at (640, 360) on xpath=//button[text()='Click for JS Confirm']
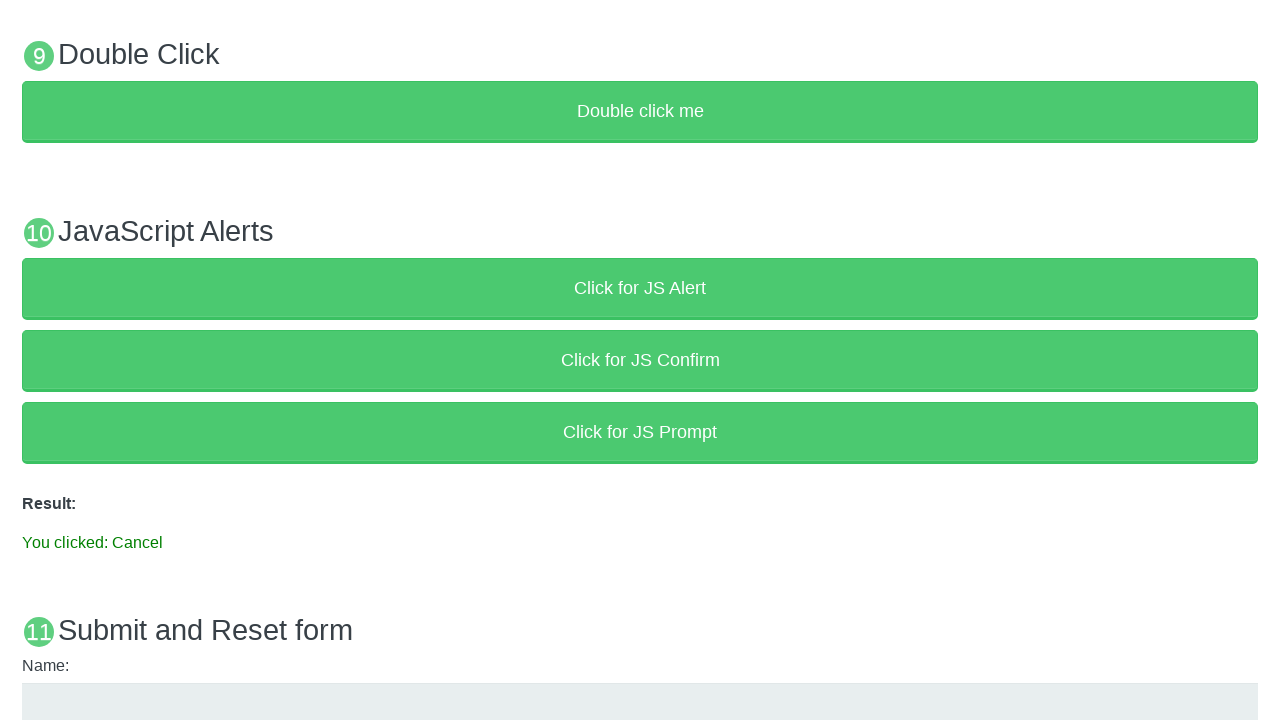

Result element loaded after dismissing confirm dialog
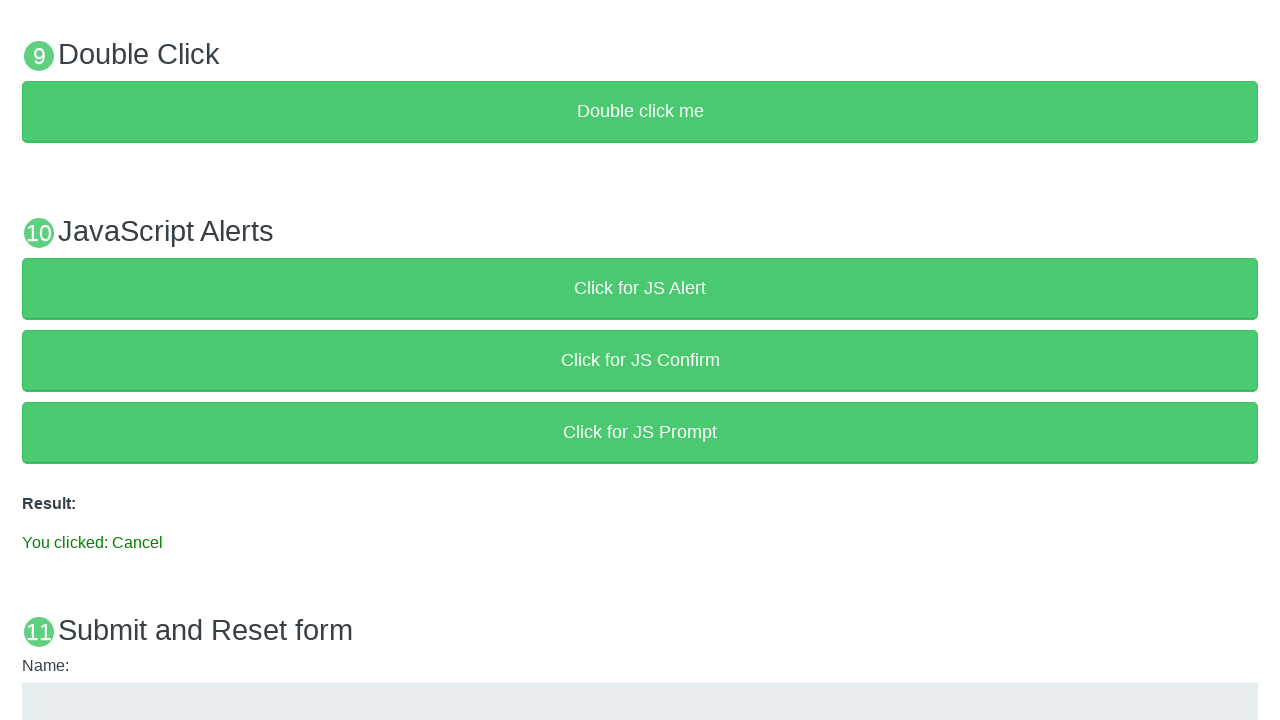

Verified result text shows 'You clicked: Cancel'
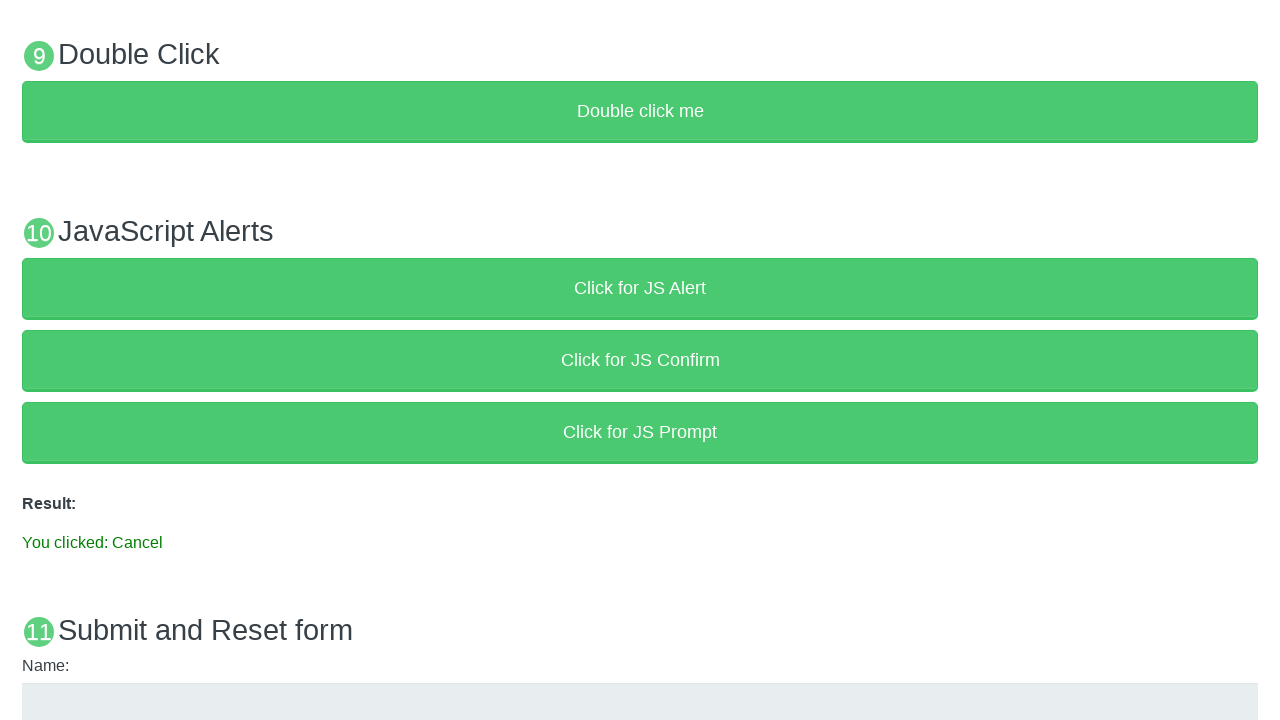

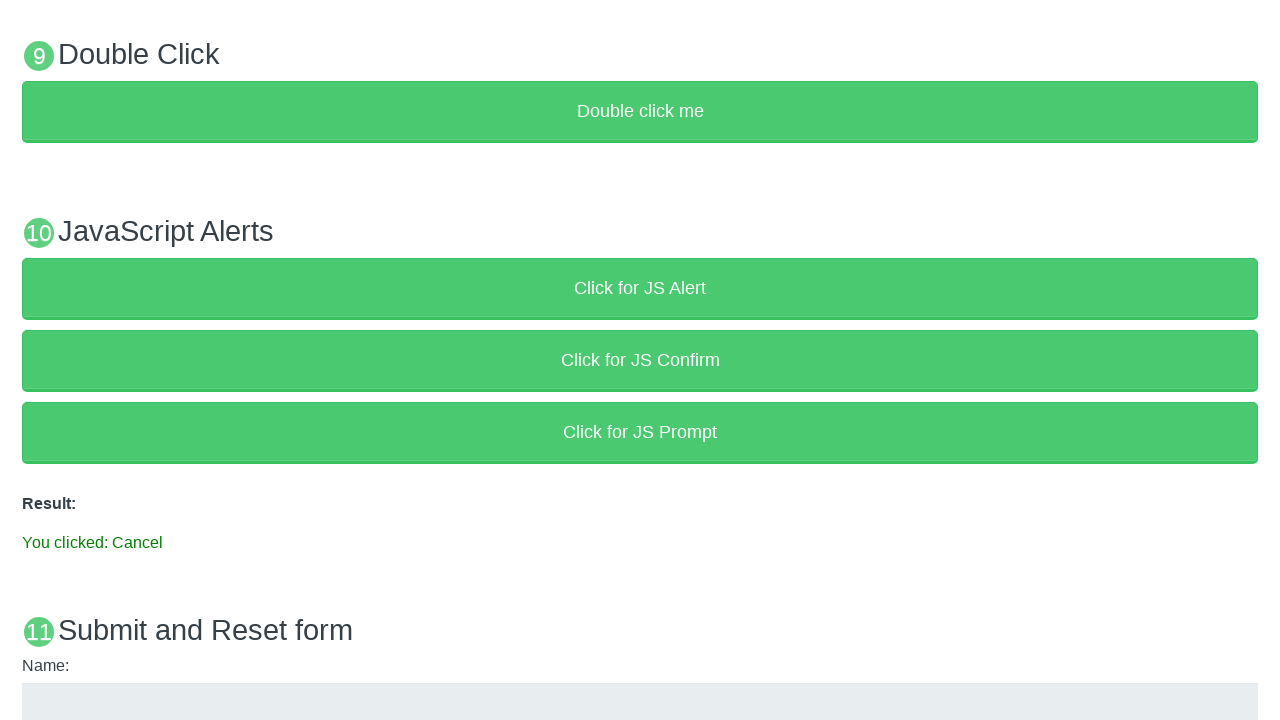